Navigates to the Gameloft homepage and verifies the page loads successfully

Starting URL: https://www.gameloft.com/

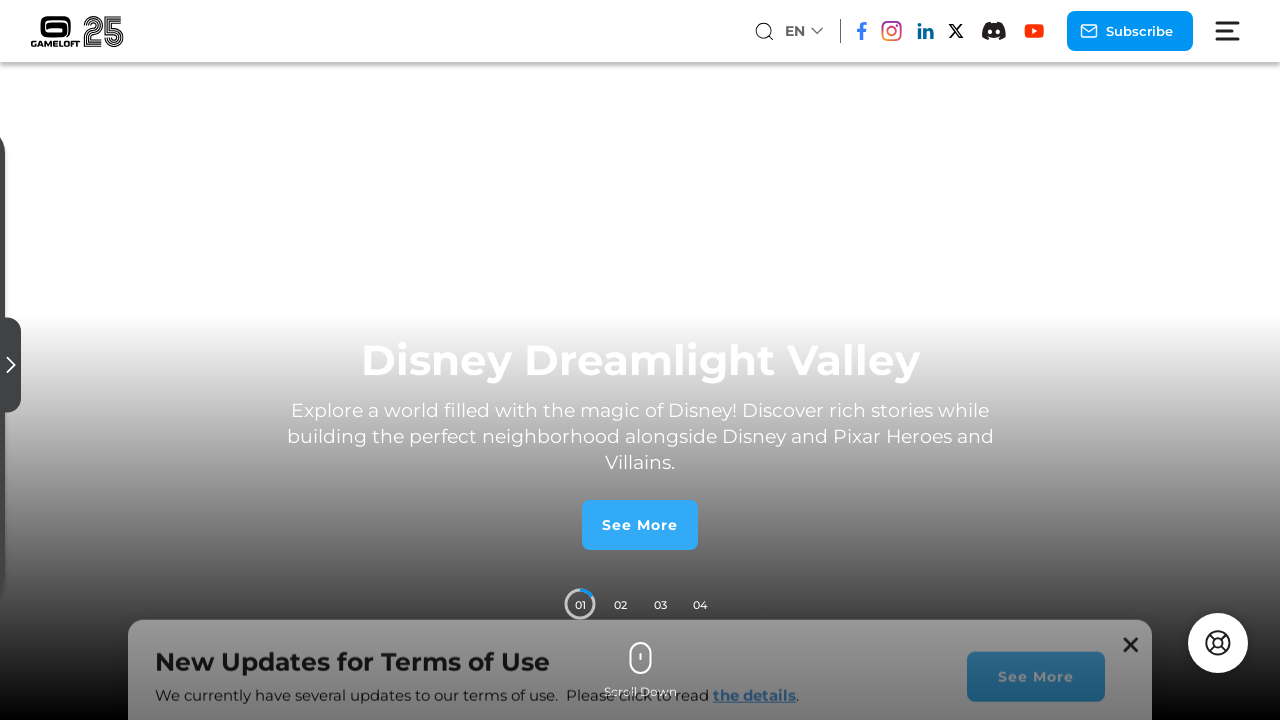

Waited for page to reach domcontentloaded state on Gameloft homepage
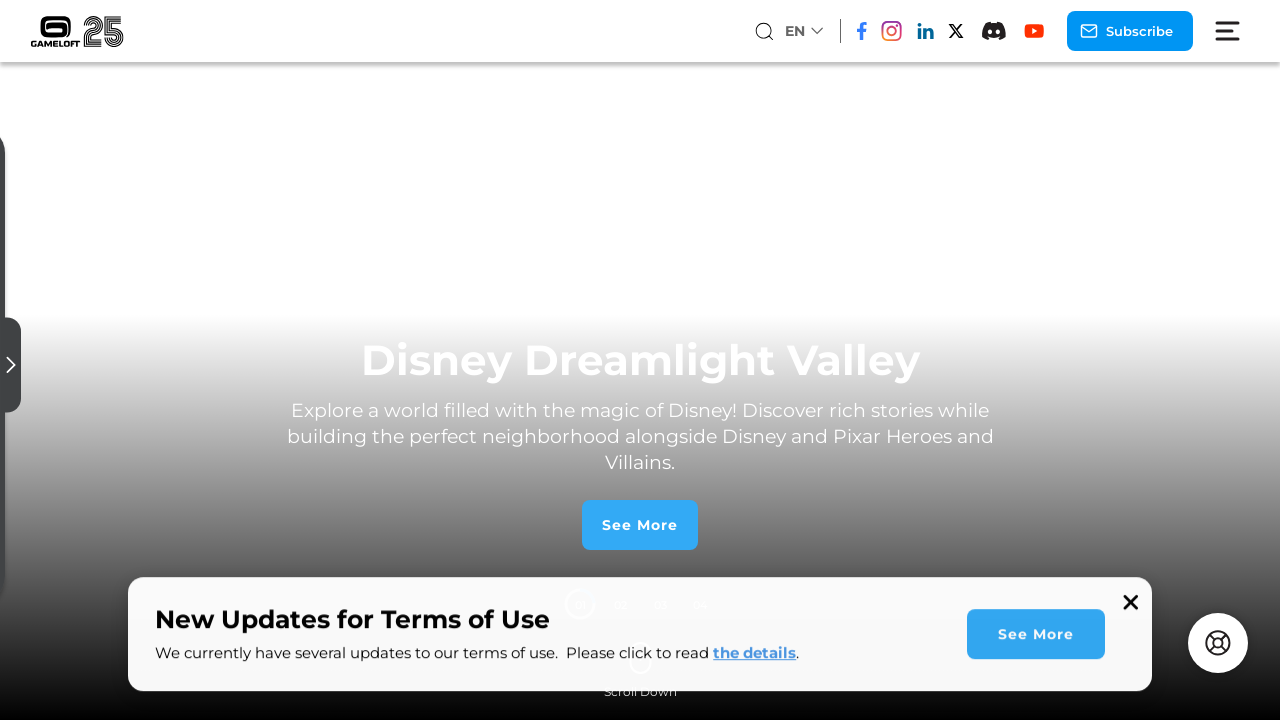

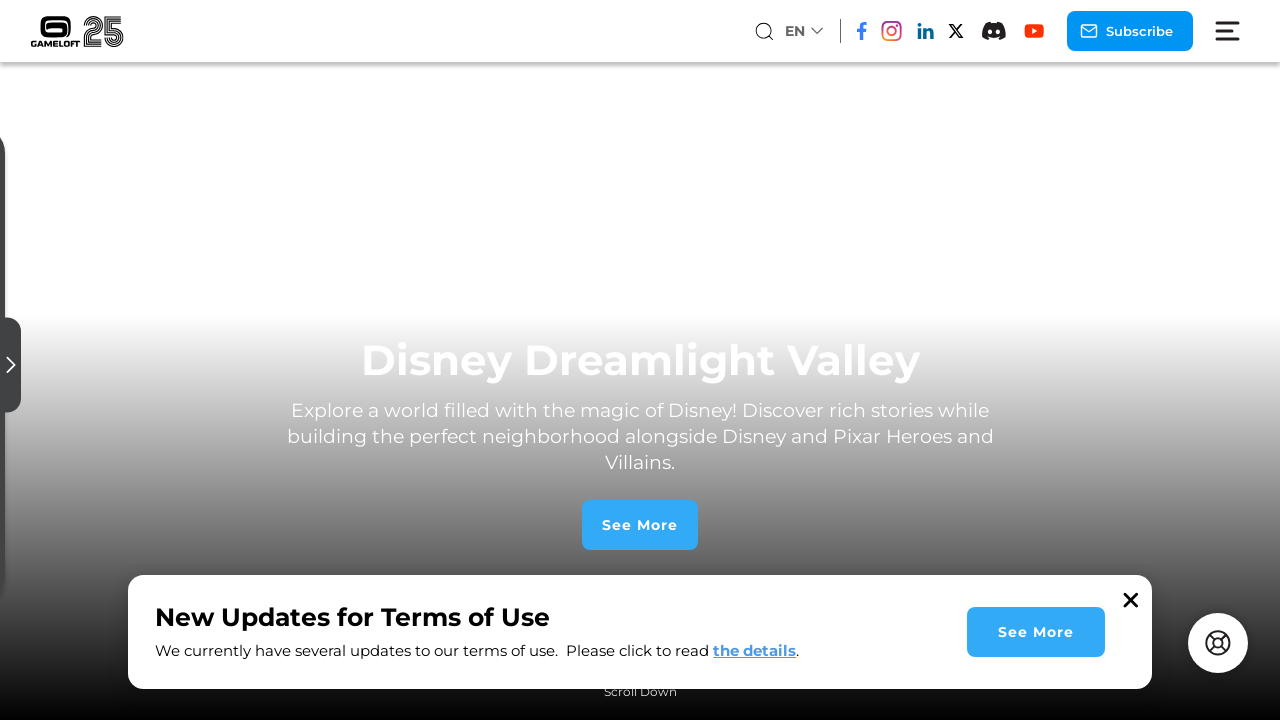